Tests different types of JavaScript alerts on a demo page including simple alerts, timer-based alerts, confirmation dialogs, and prompt dialogs

Starting URL: https://demoqa.com/alerts

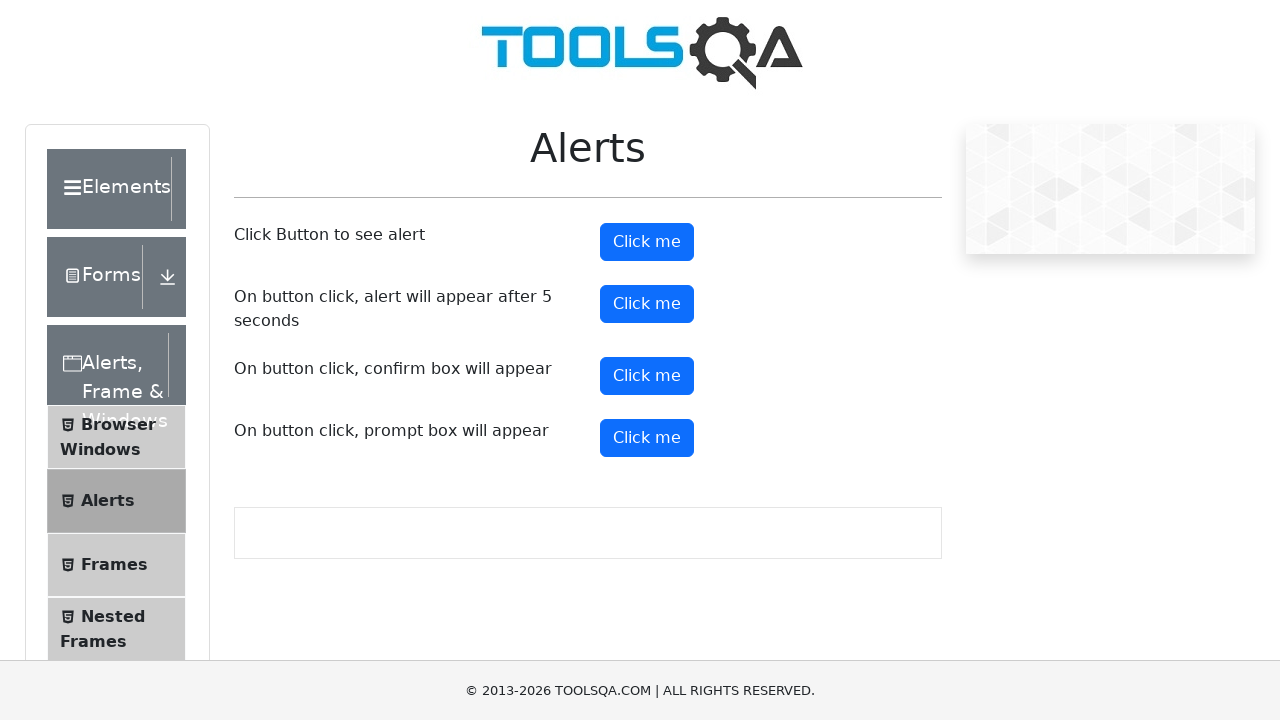

Clicked simple alert button at (647, 242) on #alertButton
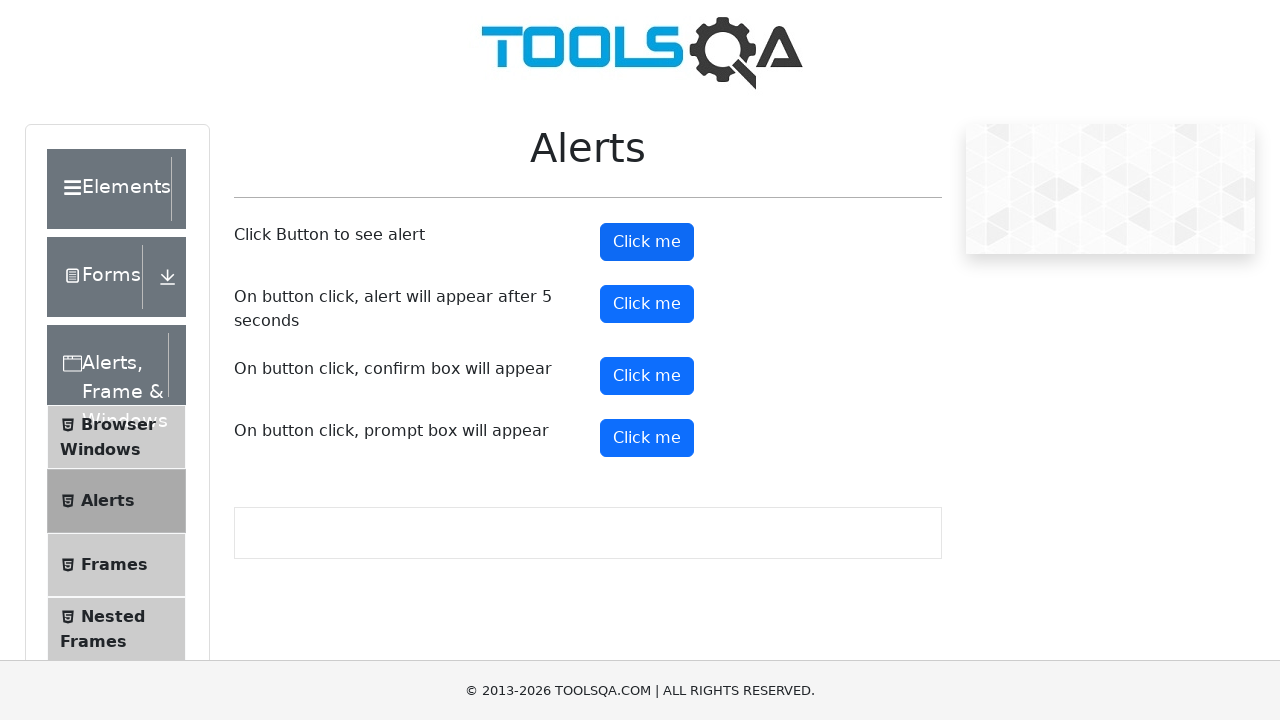

Set up dialog handler to accept alerts
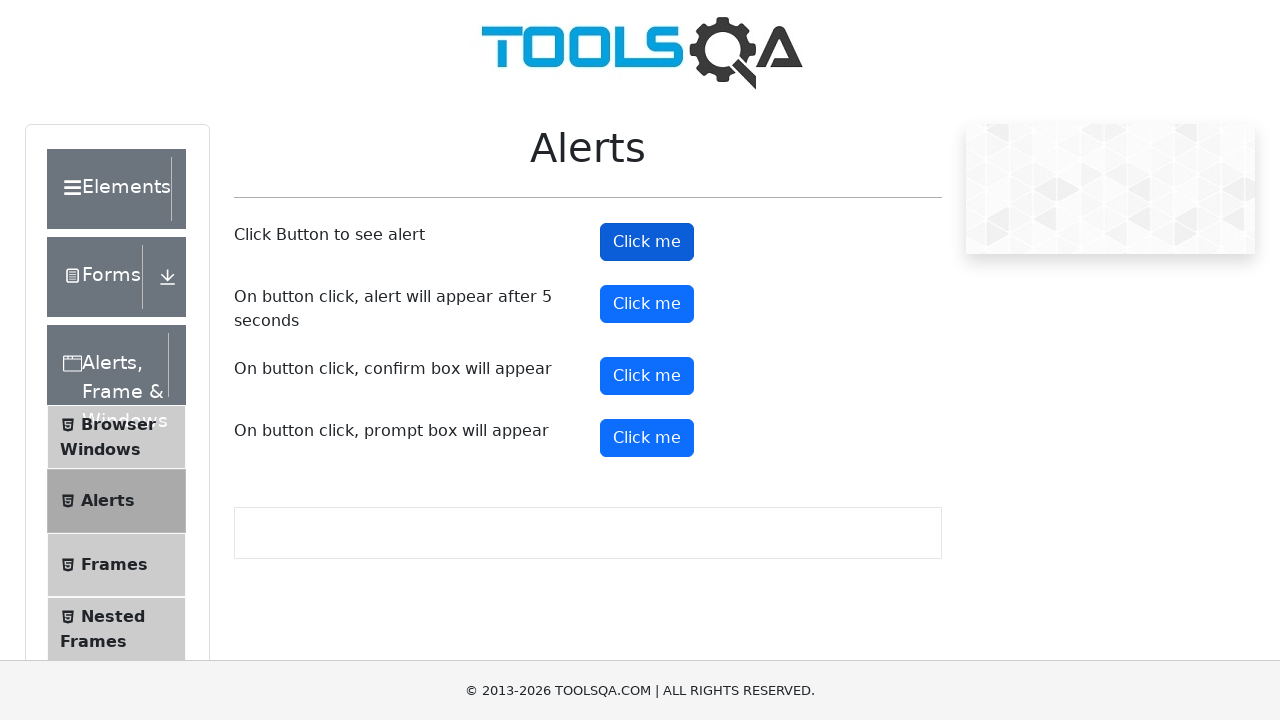

Waited 2 seconds after simple alert dismissed
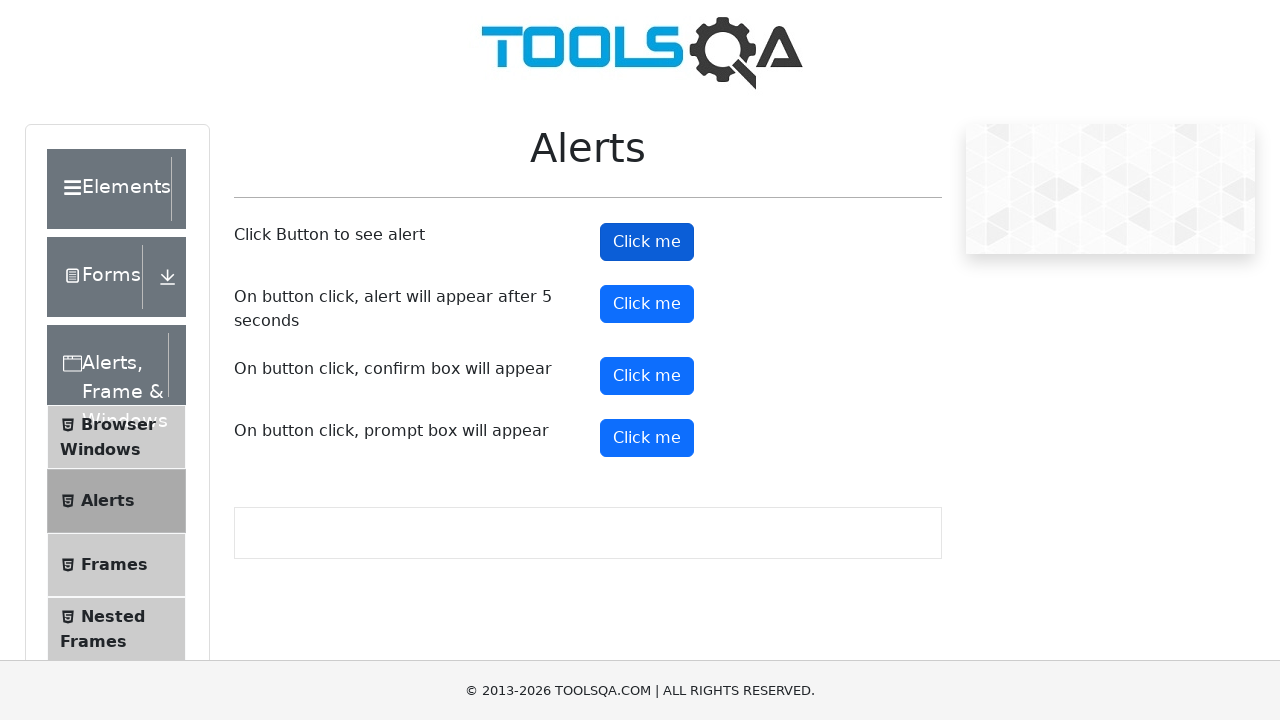

Clicked timer alert button at (647, 304) on #timerAlertButton
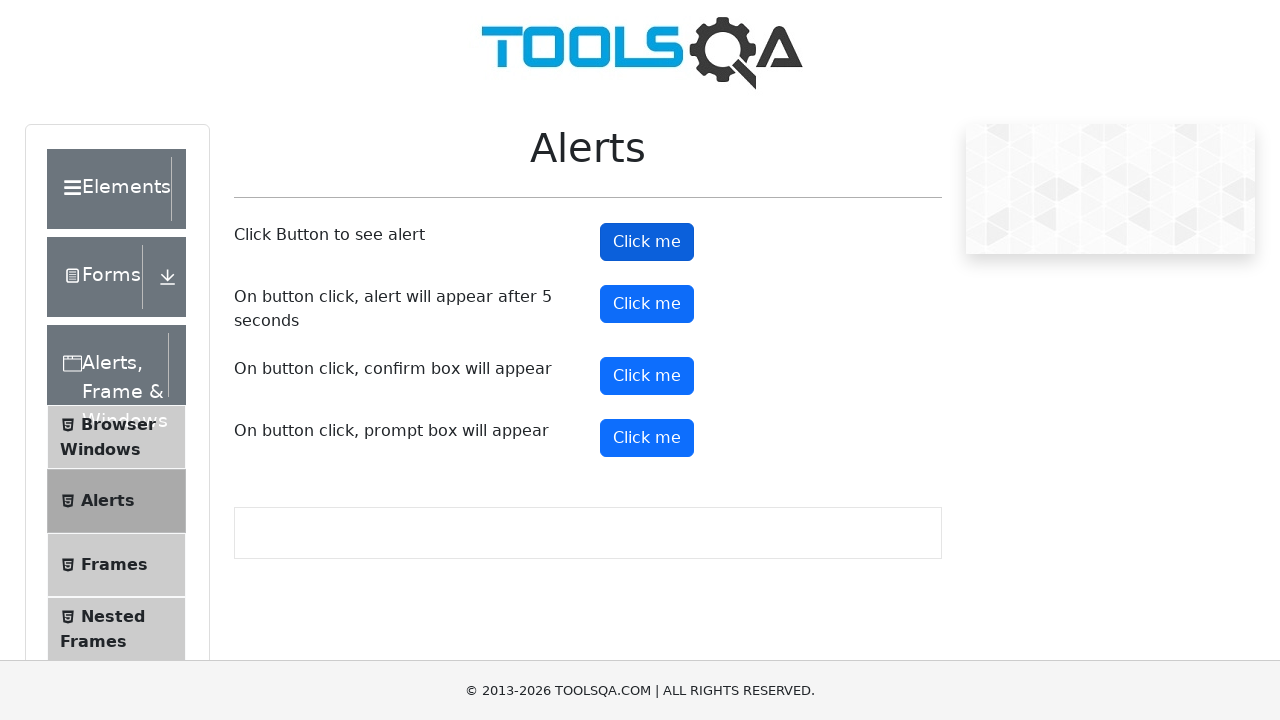

Waited 8 seconds for timer alert to appear and be dismissed
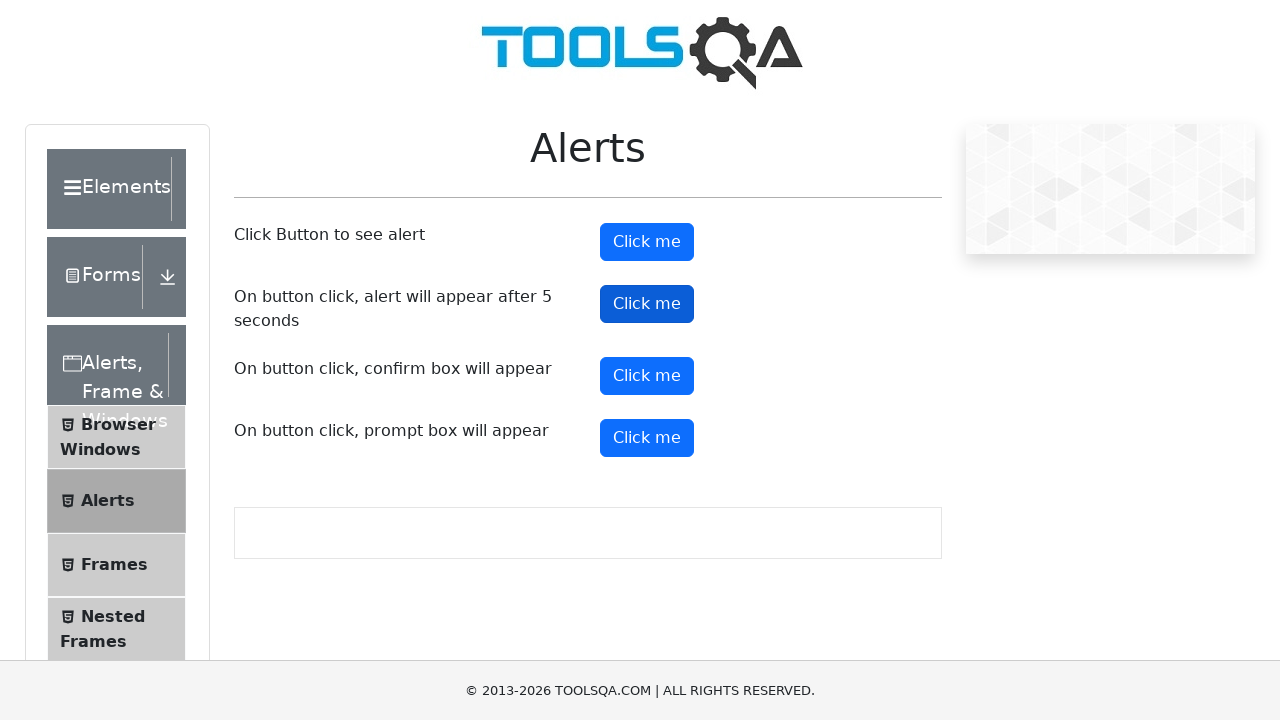

Clicked confirmation button at (647, 376) on #confirmButton
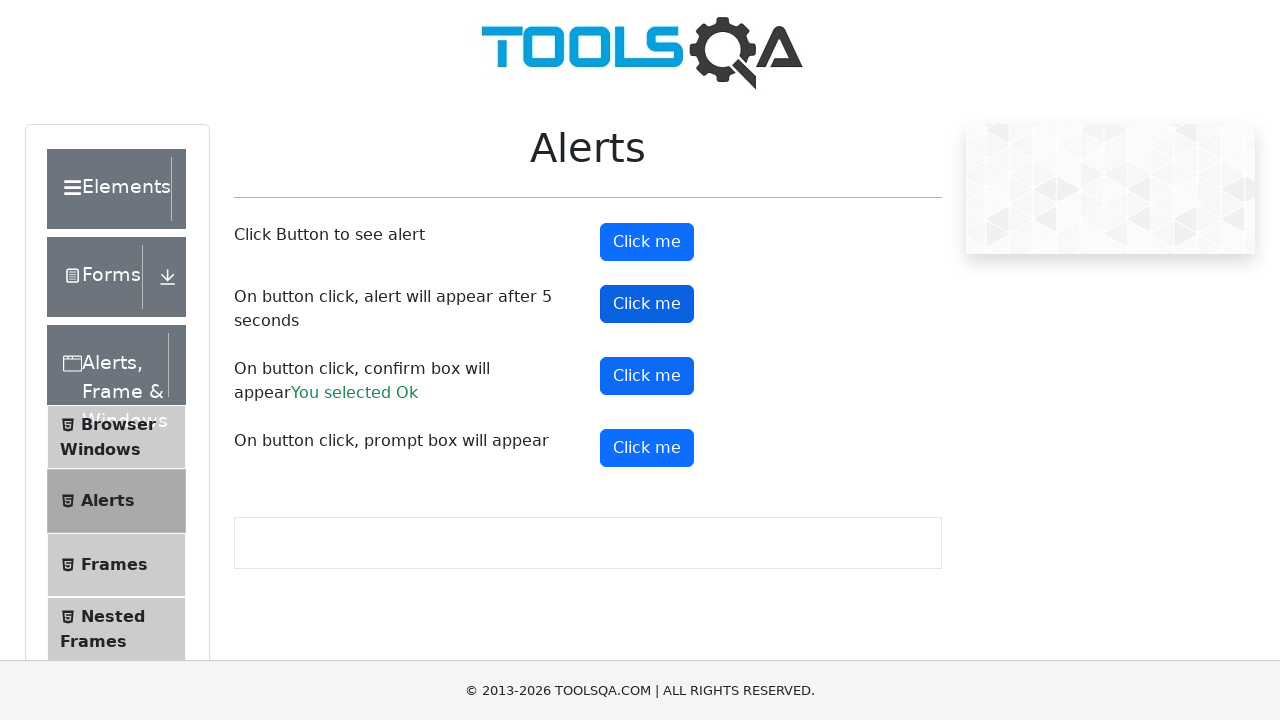

Set up dialog handler to dismiss confirmation dialog
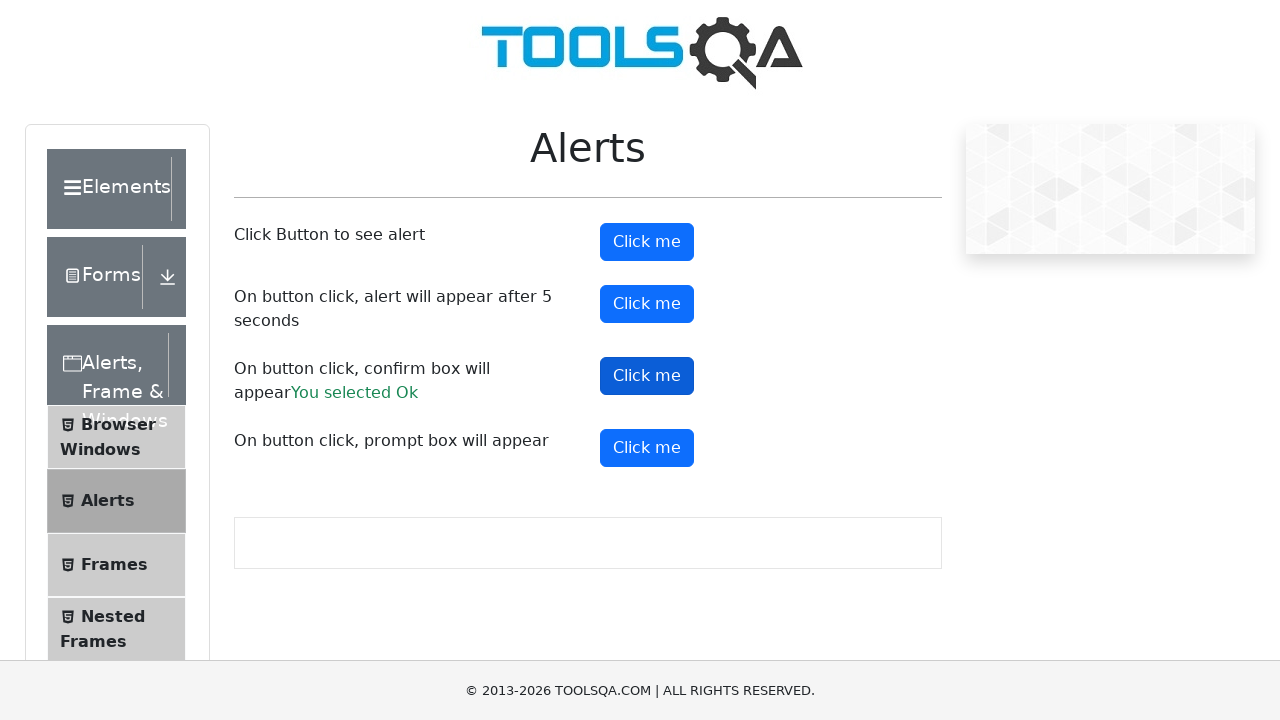

Waited 2 seconds after confirmation dialog dismissed
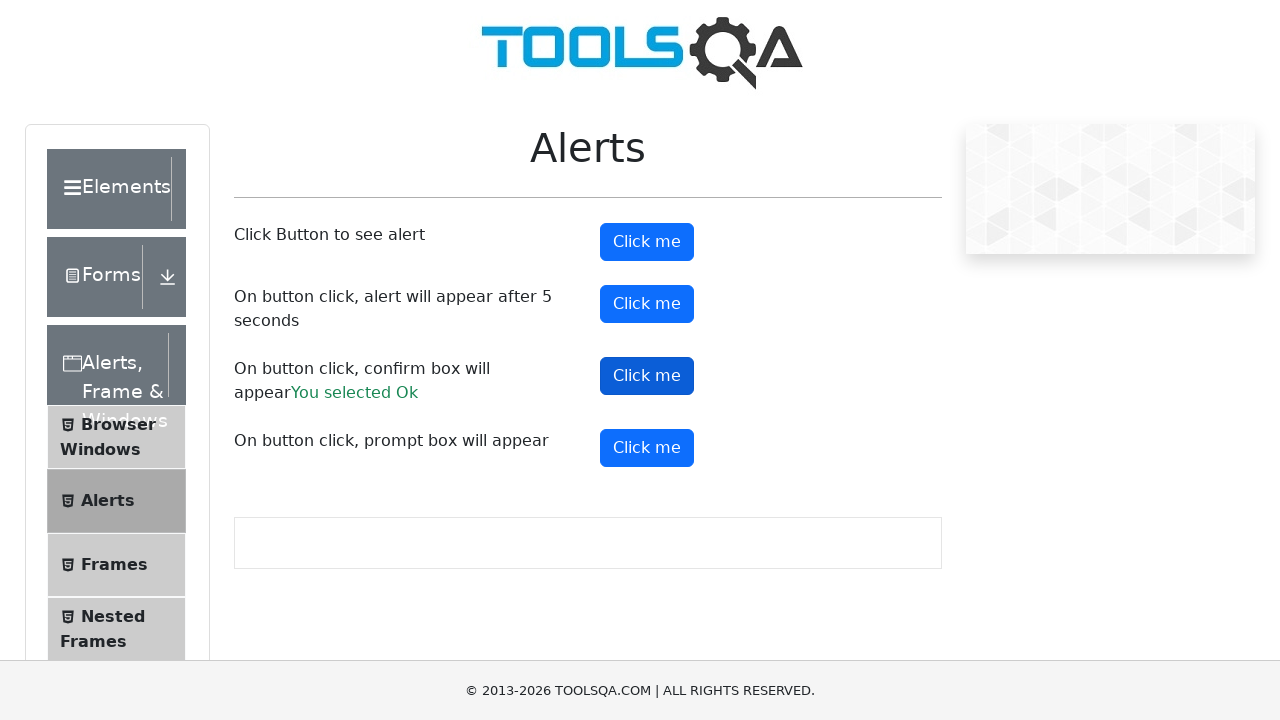

Scrolled prompt button into view
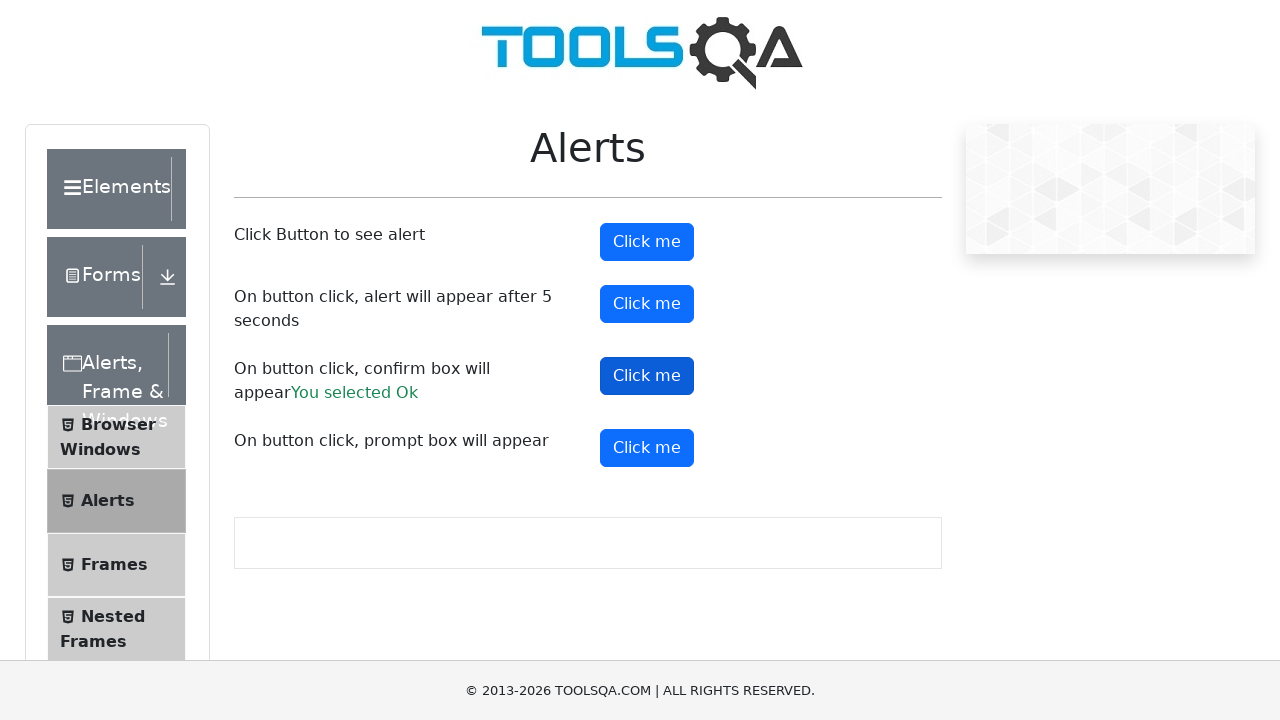

Clicked prompt button at (647, 448) on #promtButton
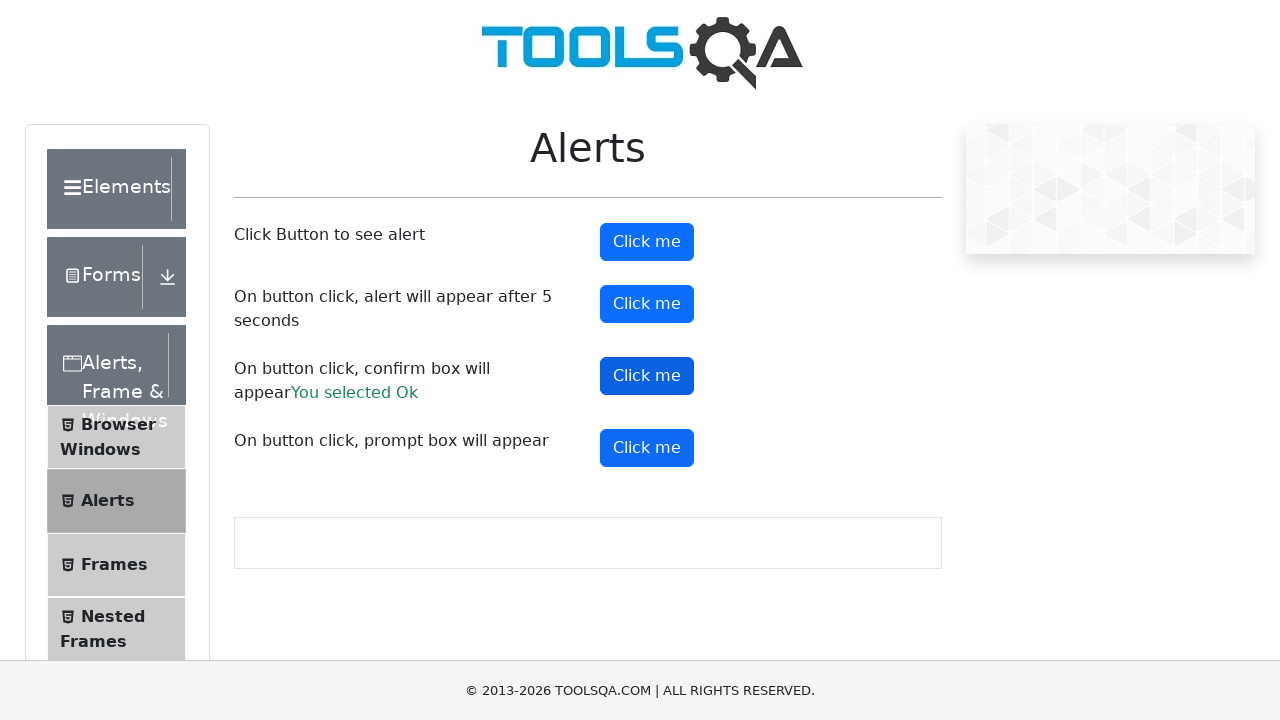

Set up dialog handler to accept prompt with text 'Rajeshwari'
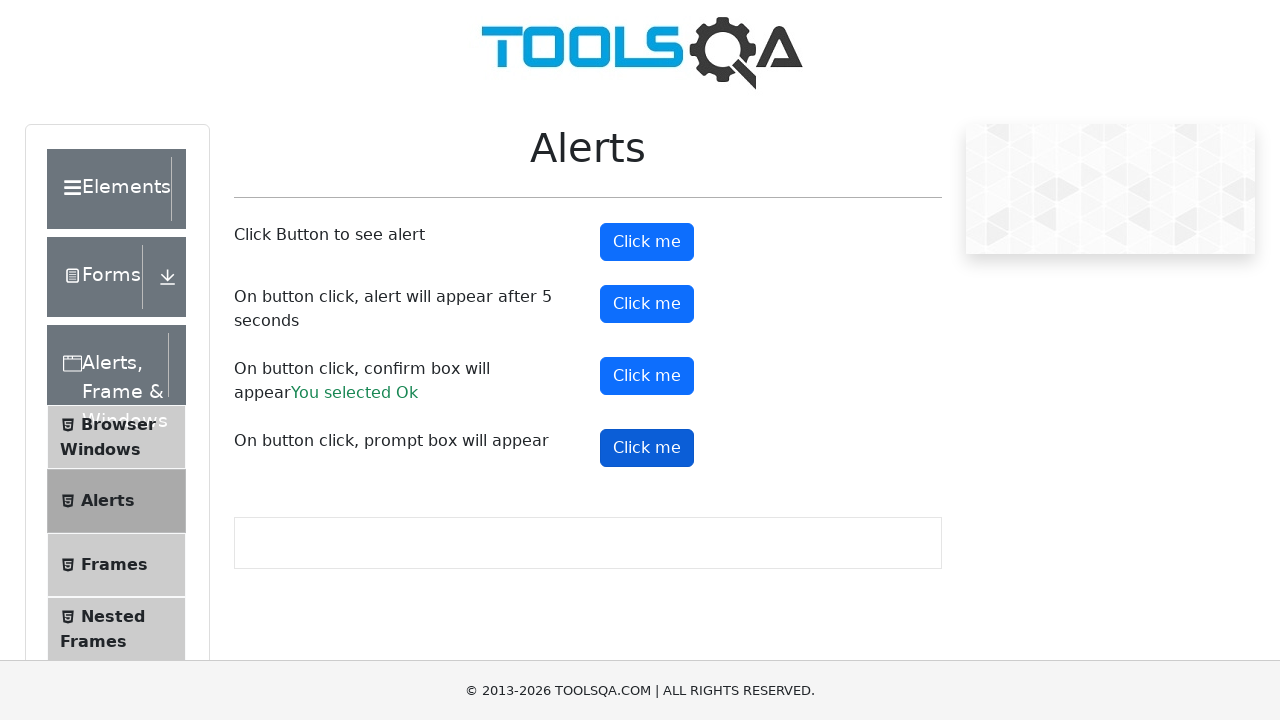

Waited 2 seconds after prompt dialog dismissed
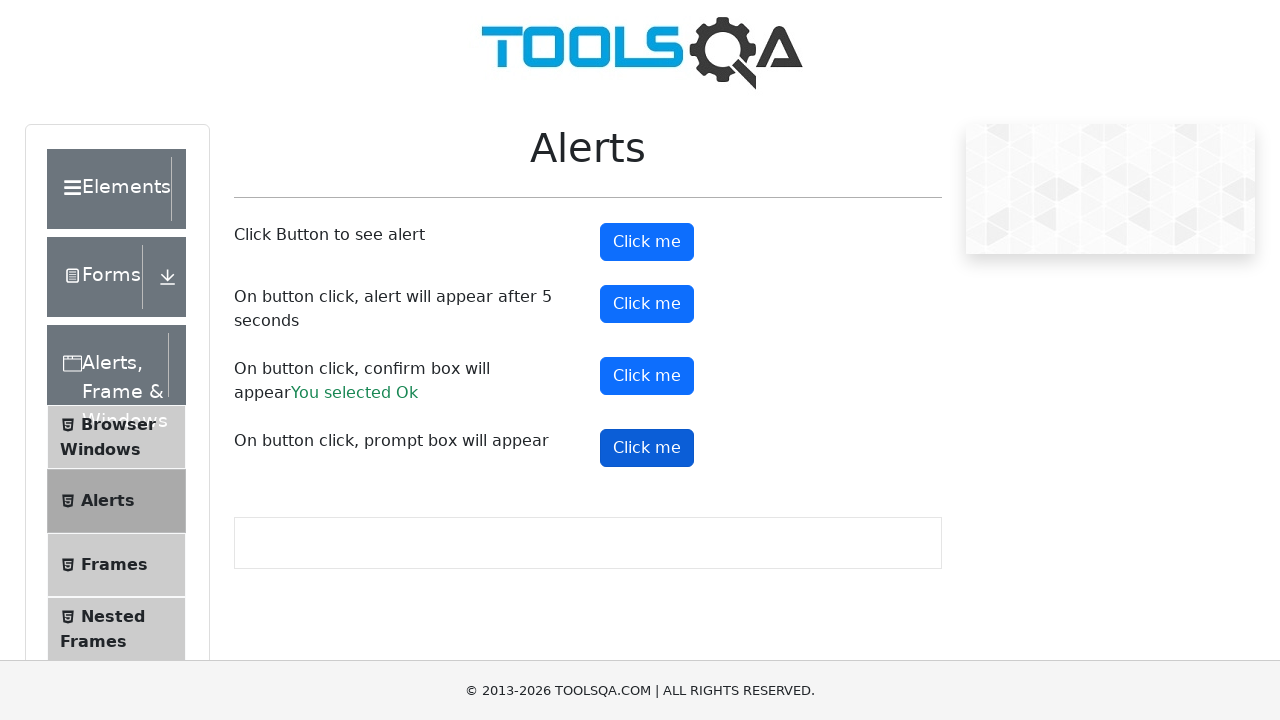

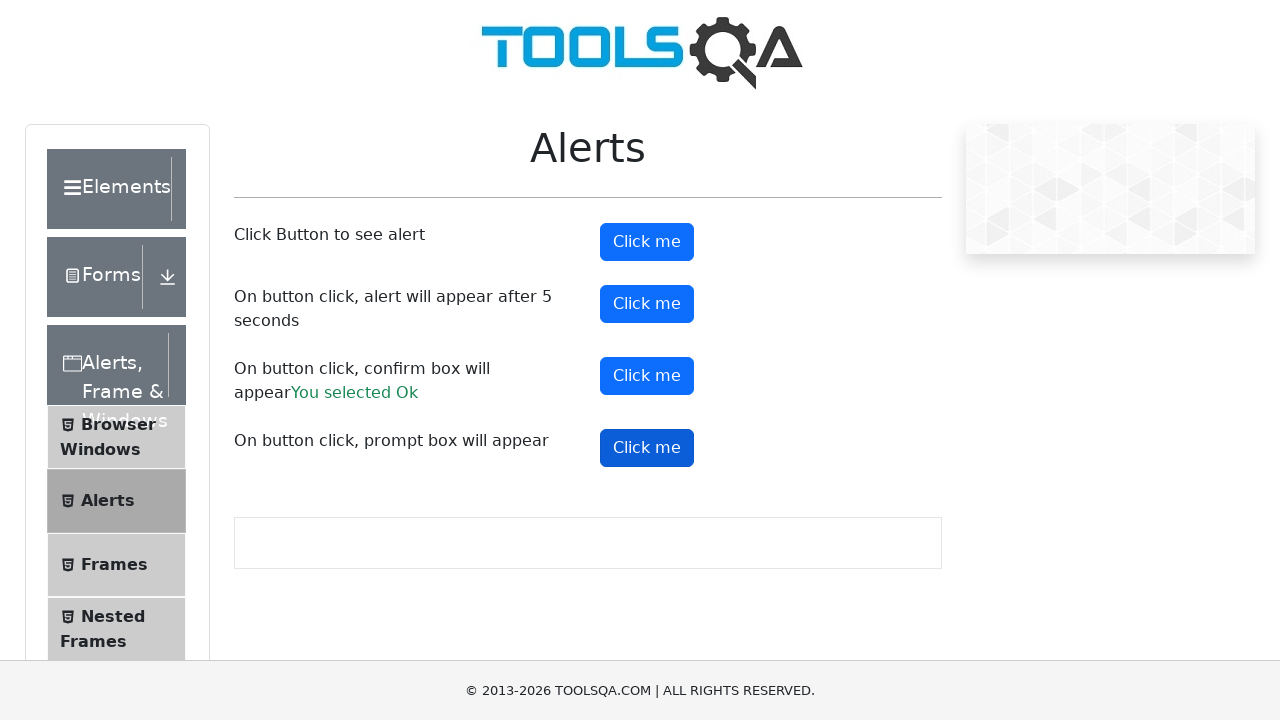